Clicks the Earn Rewards and Incentives read more button and verifies navigation

Starting URL: https://myelth.com/

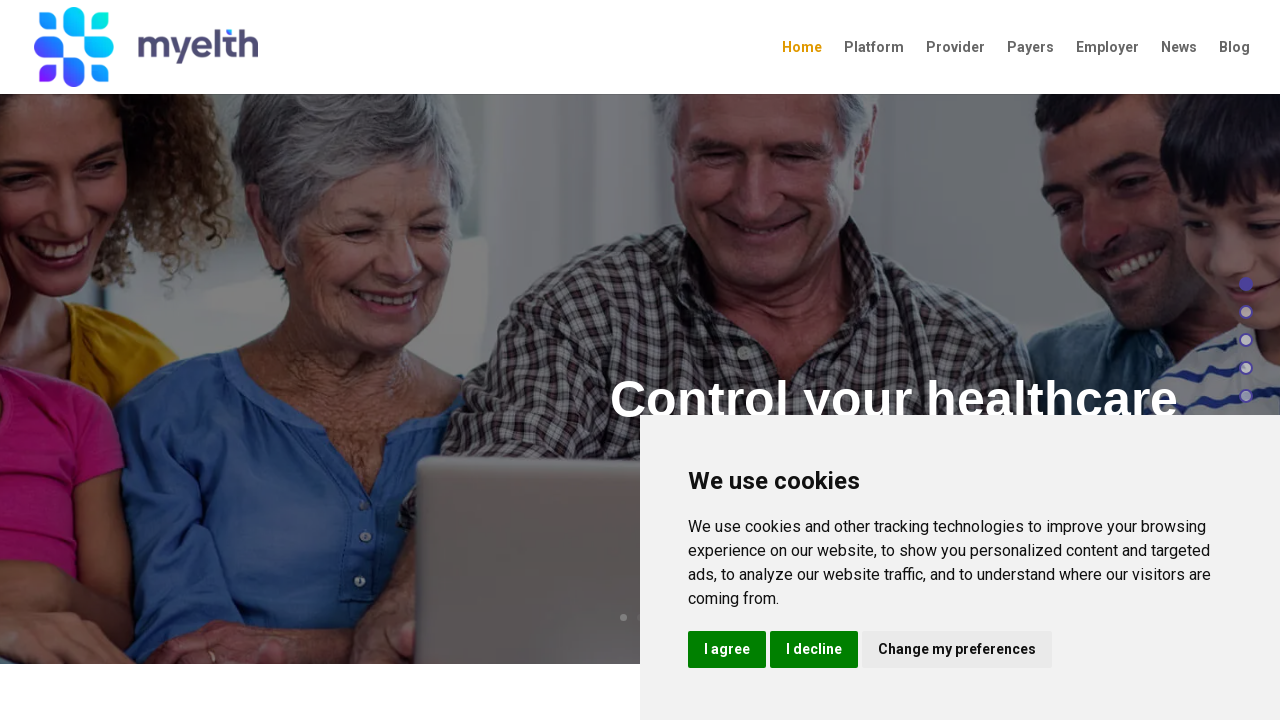

Clicked Earn Rewards and Incentives read more button at (559, 360) on a[href='/earn-rewards-and-incentives/']
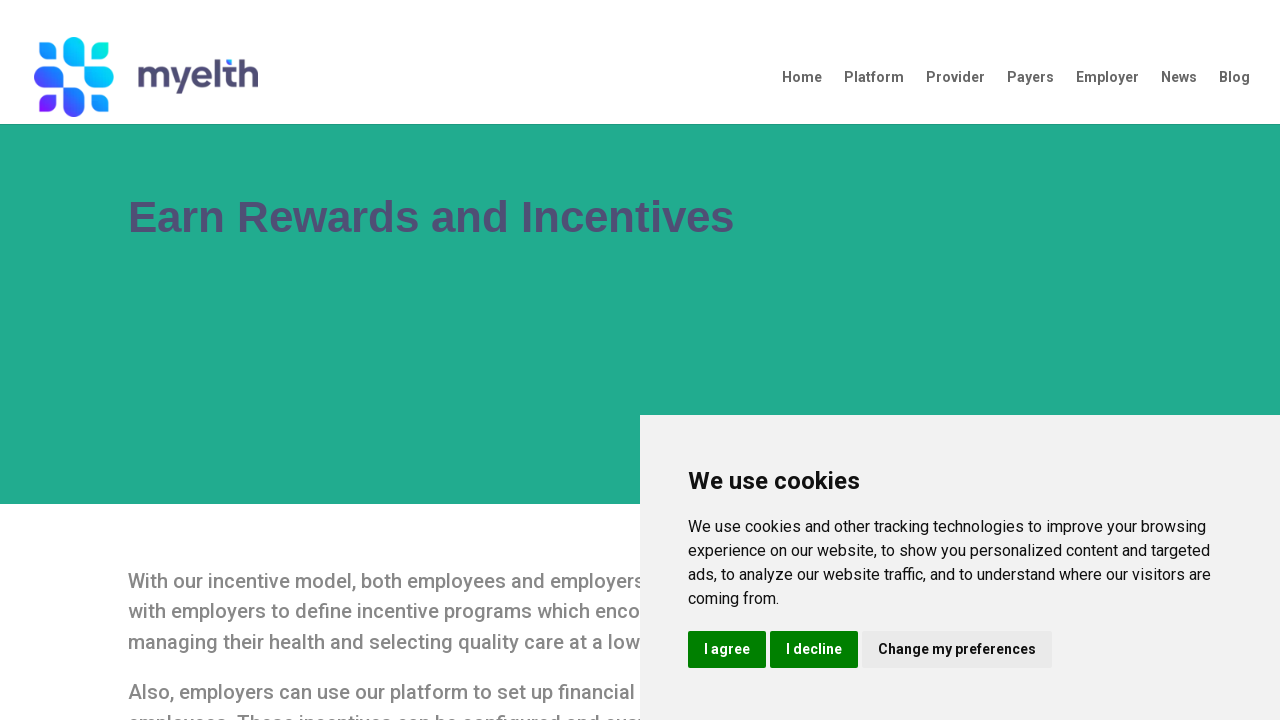

Page loaded and DOM content ready
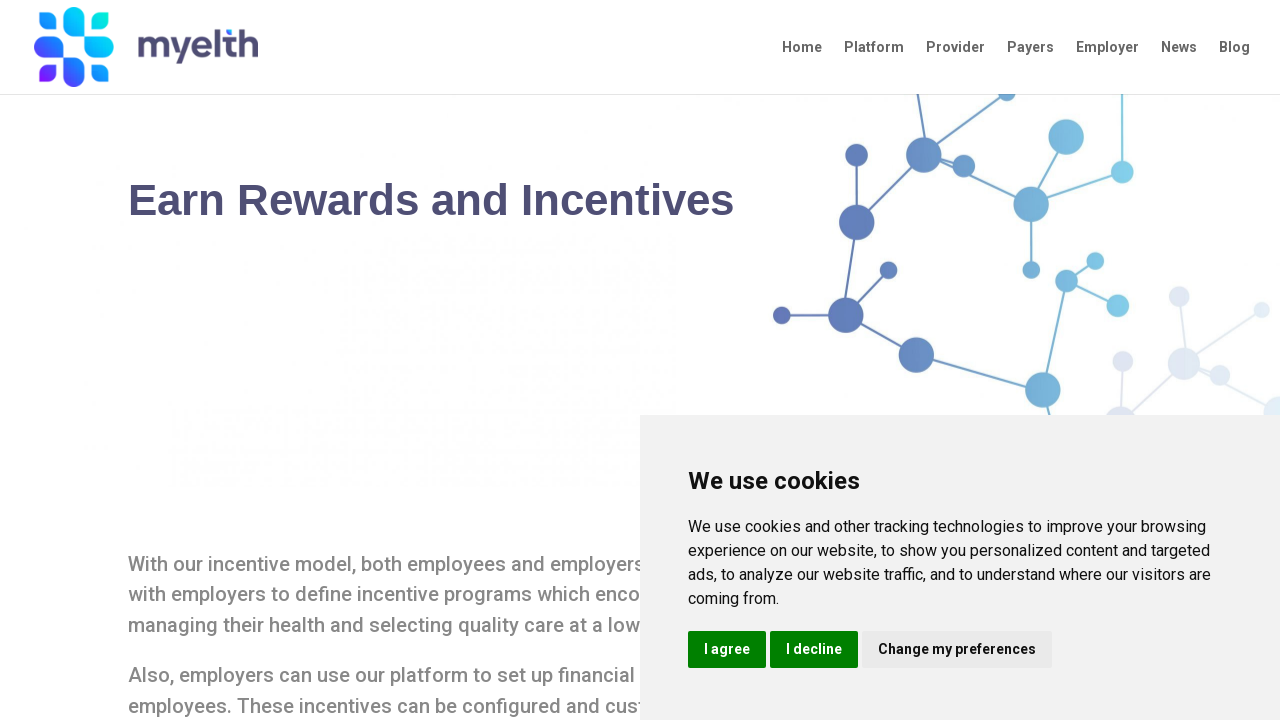

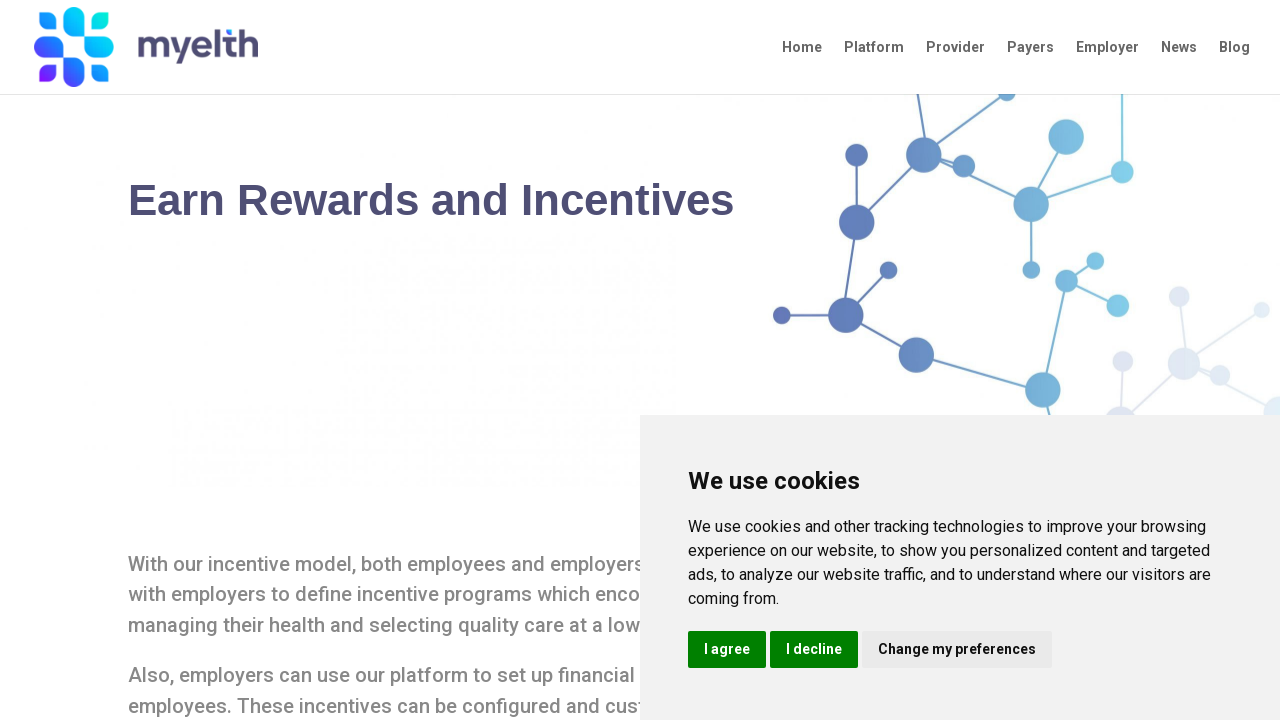